Tests modifying an API response by fetching the real response, adding a new fruit item, and verifying the modified data appears on the page

Starting URL: https://demo.playwright.dev/api-mocking

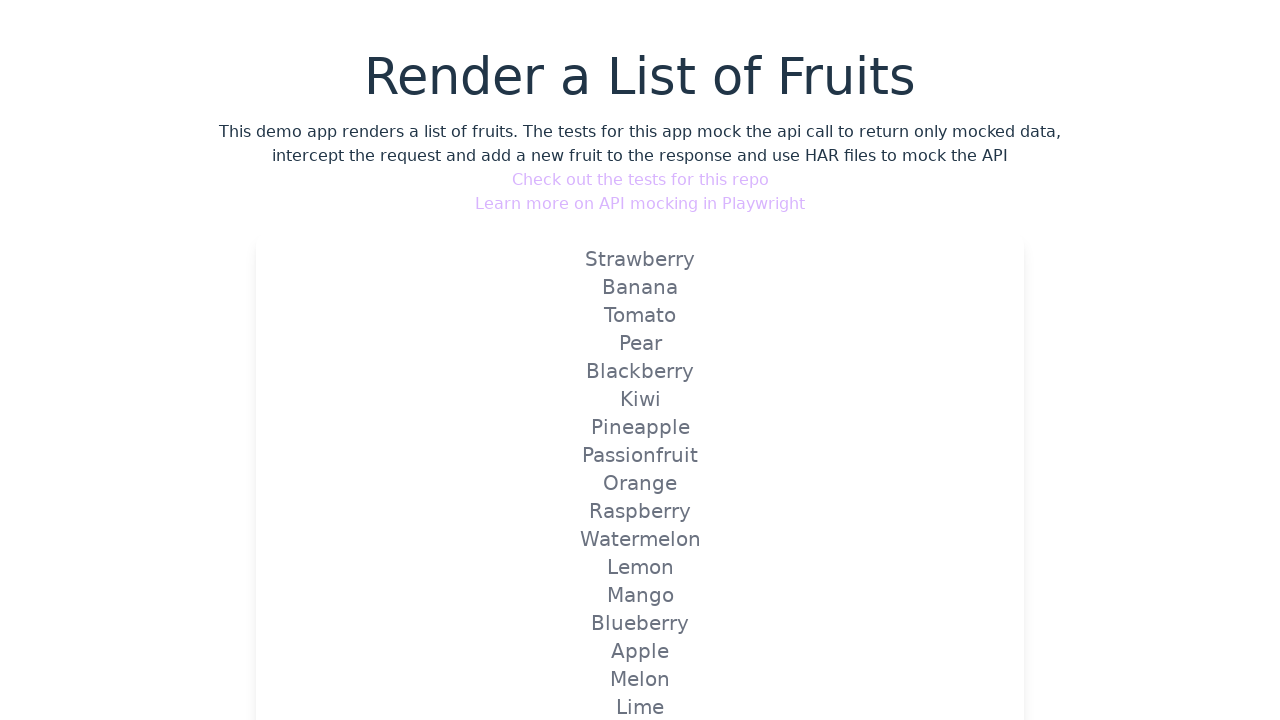

Set up route to intercept and modify the fruit API response to include a new 'Loquat' item
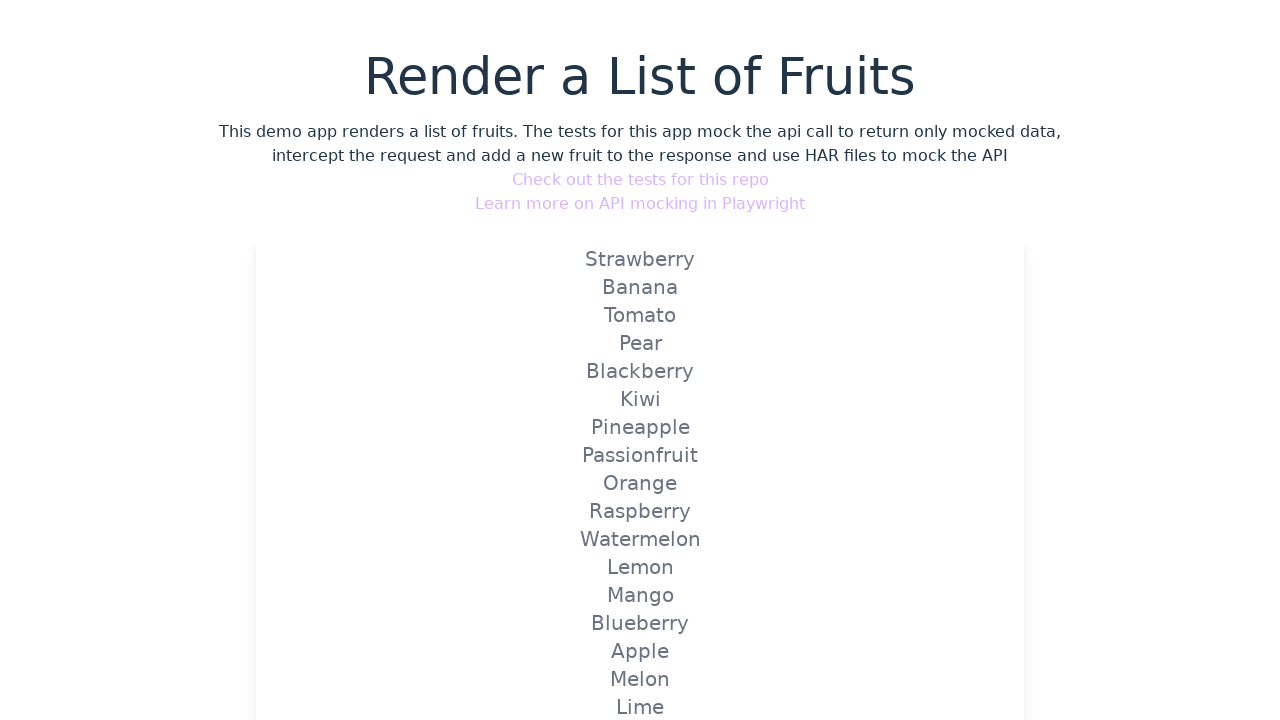

Reloaded the page to trigger the modified API route
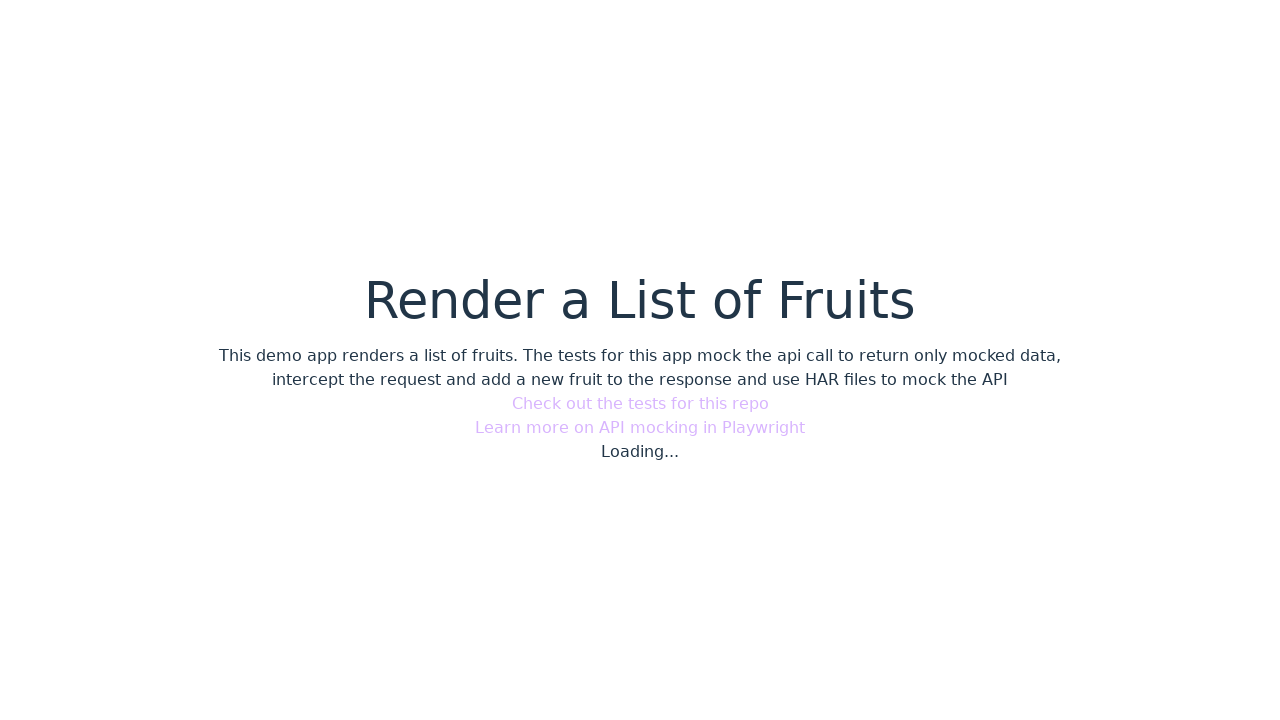

Verified that the new 'Loquat' fruit item is visible on the page
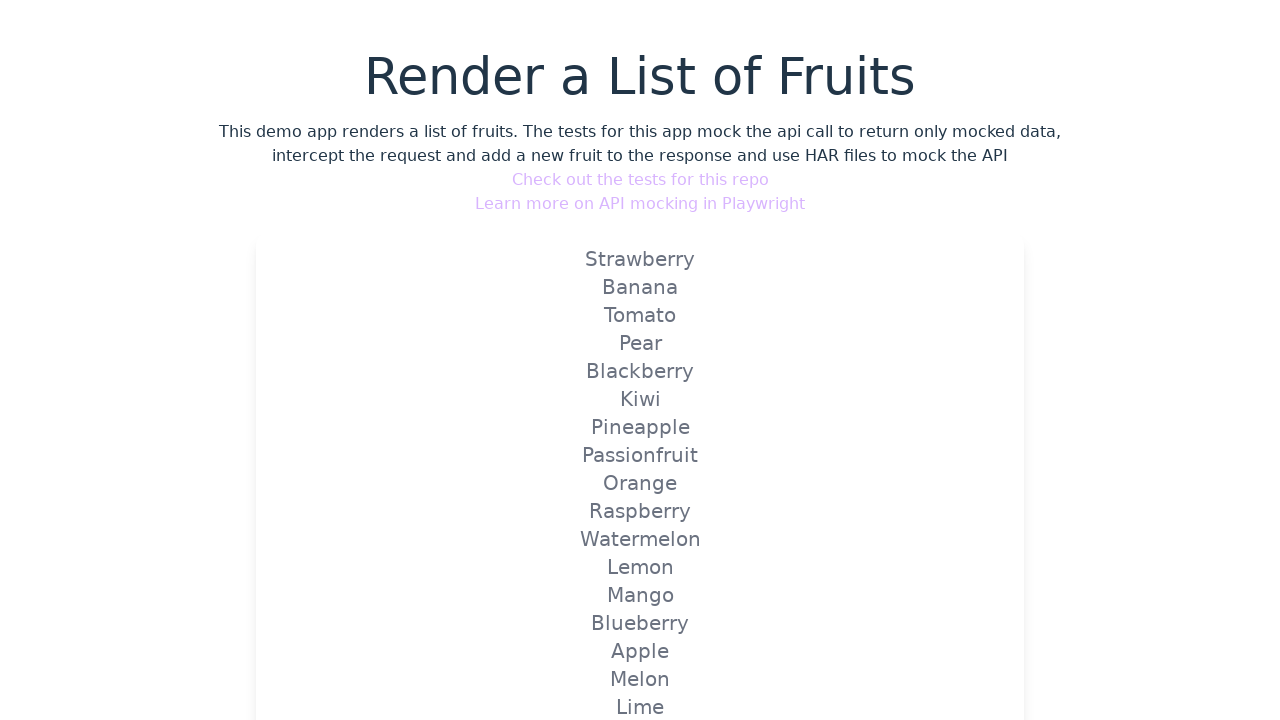

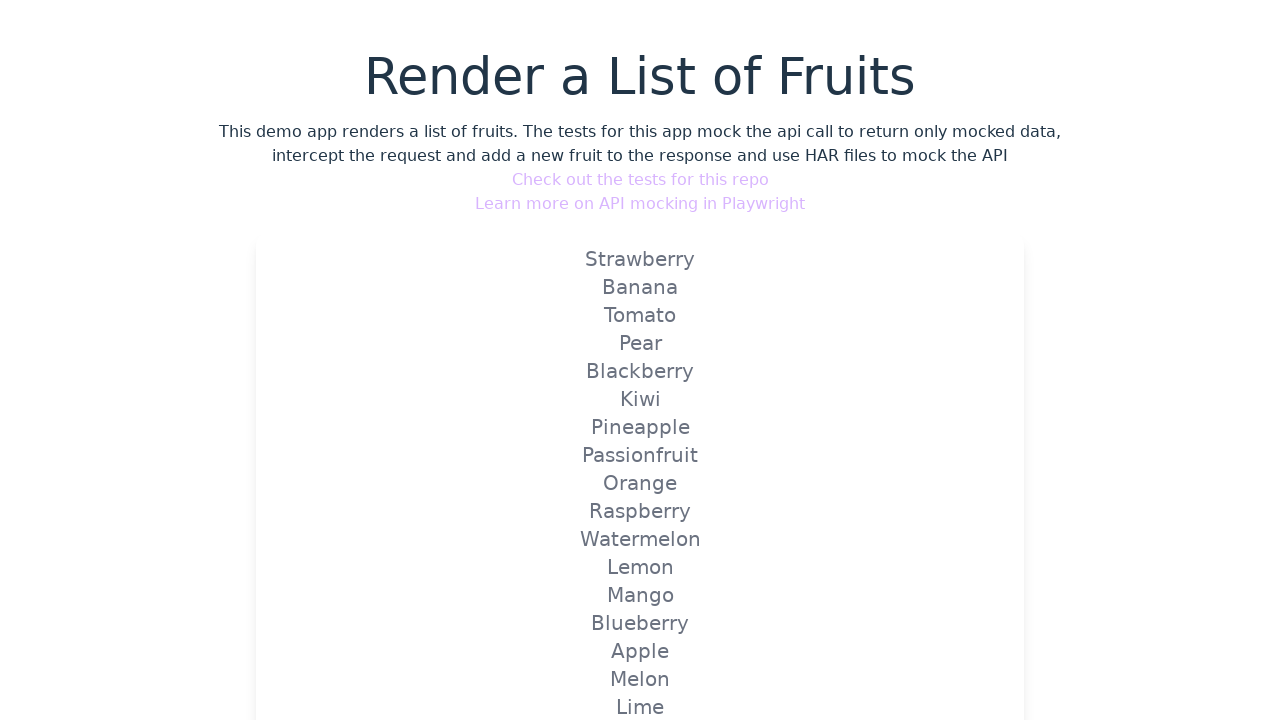